Tests calendar functionality by clicking the calendar button

Starting URL: https://rahulshettyacademy.com/dropdownsPractise/

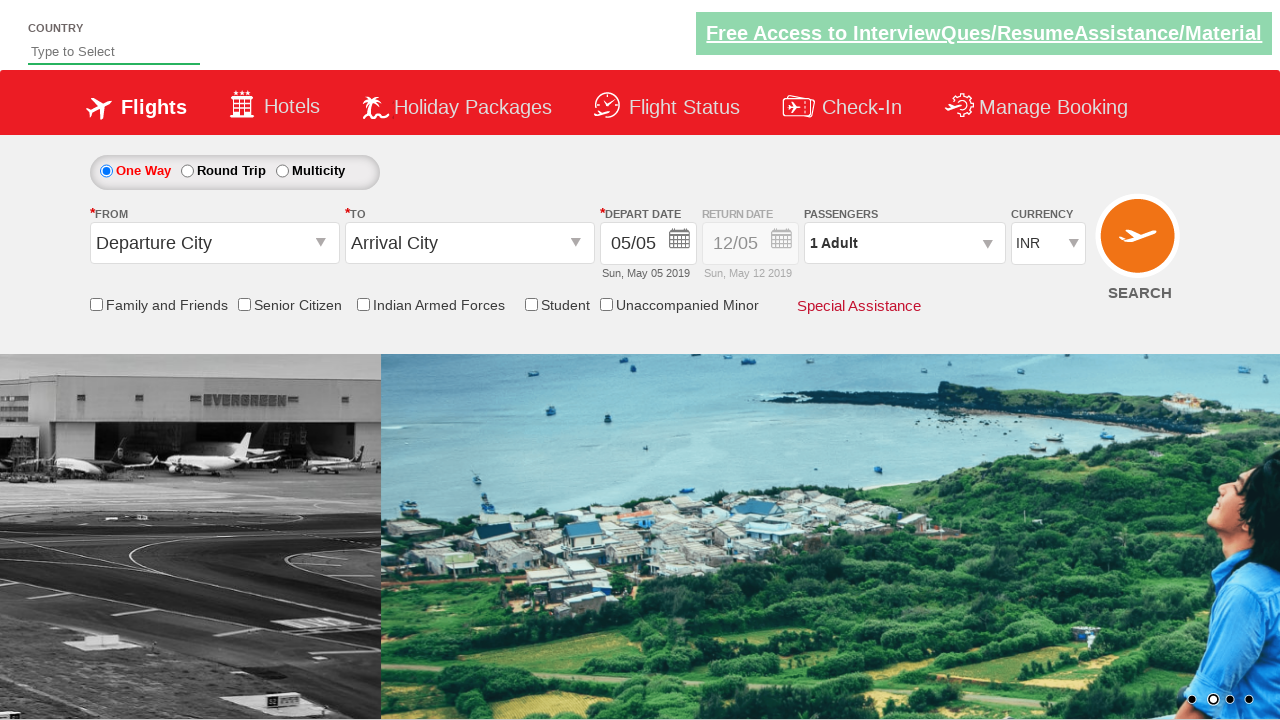

Clicked the calendar button to open date picker at (680, 242) on div.picker-first2 button
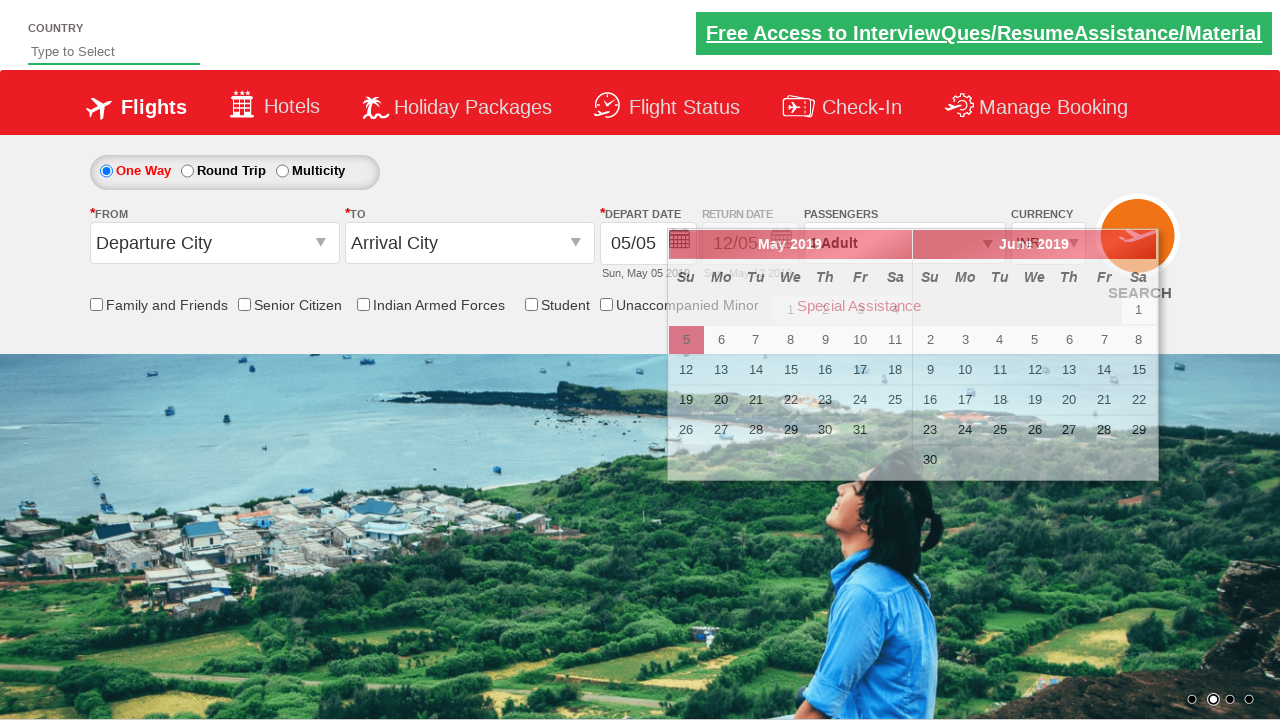

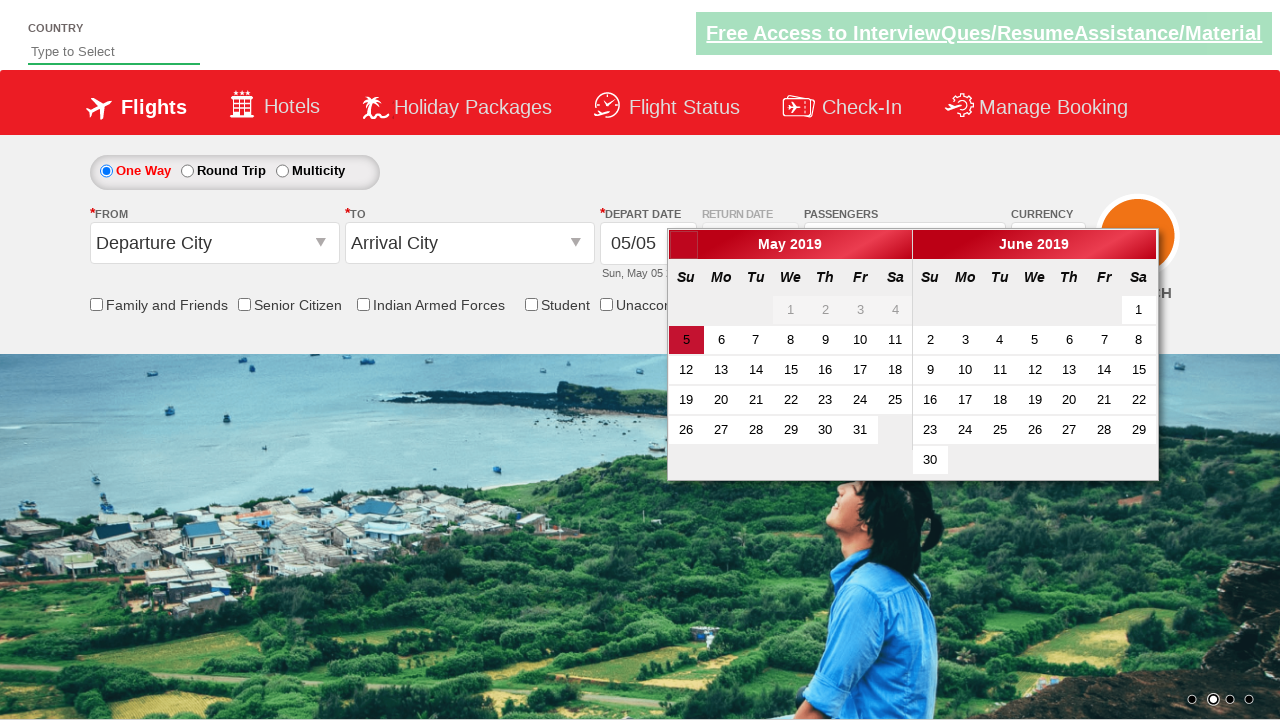